Tests calendar date picker functionality by clicking on the date picker field and selecting a specific date from the calendar popup

Starting URL: https://www.hyrtutorials.com/p/calendar-practice.html

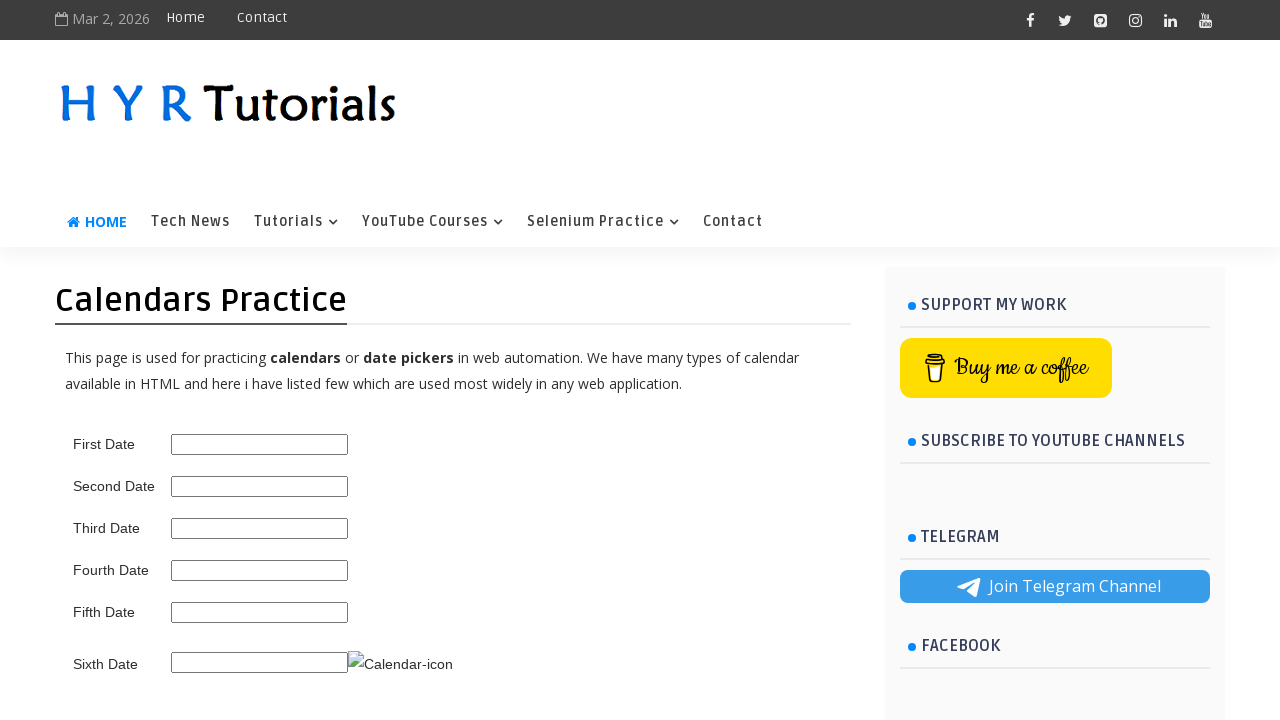

Clicked on the second date picker field to open calendar at (260, 486) on #second_date_picker
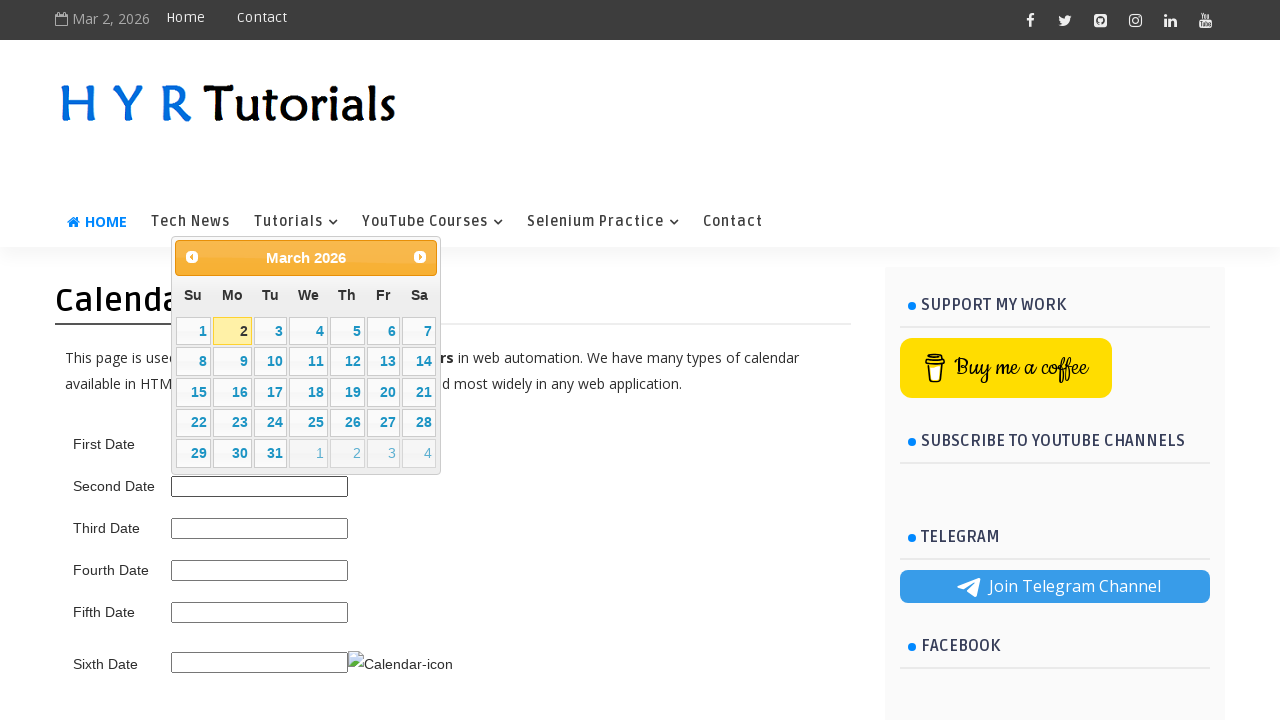

Calendar popup appeared and loaded
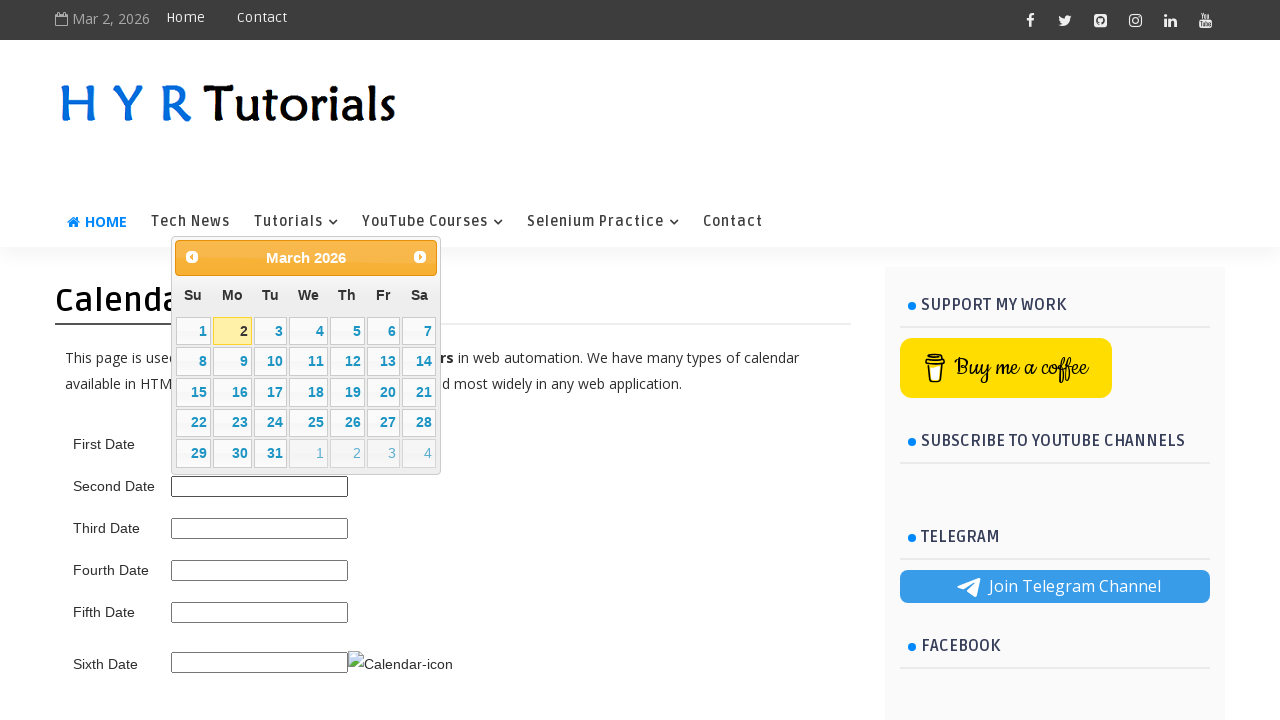

Selected a date from the calendar (3rd row, 5th column) at (347, 392) on xpath=//*[@id='ui-datepicker-div']/table/tbody/tr[3]/td[5]
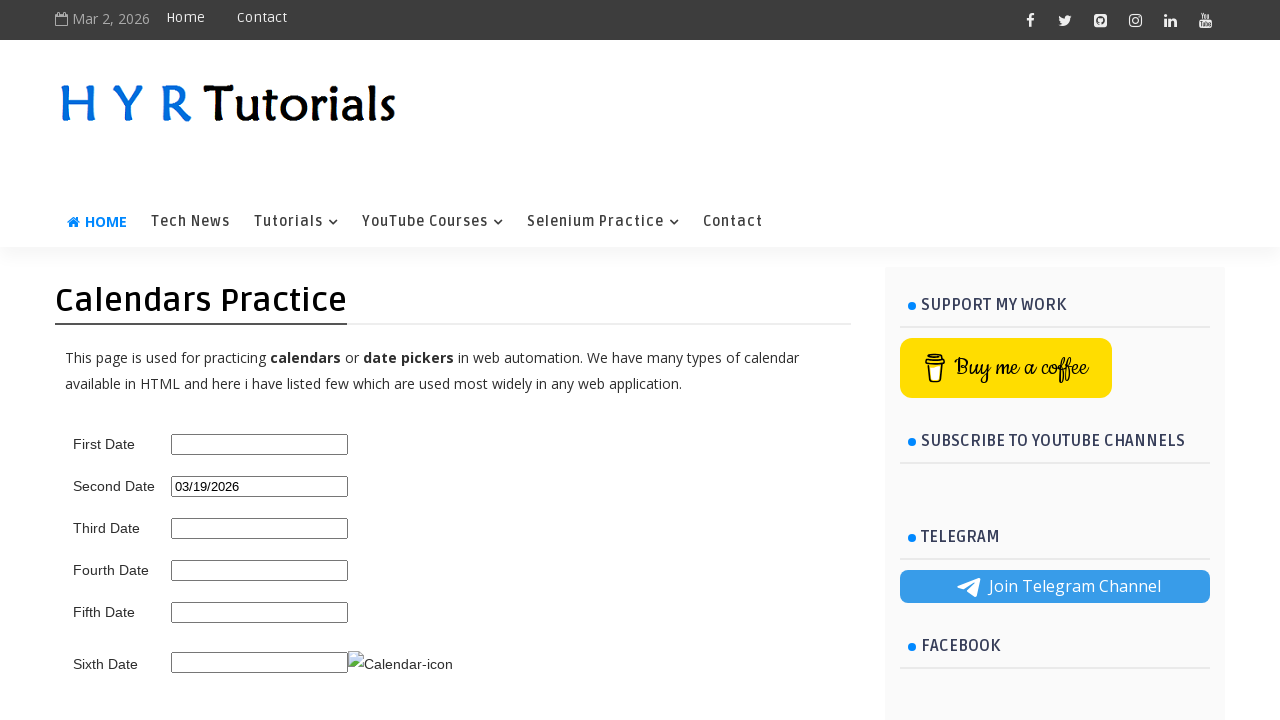

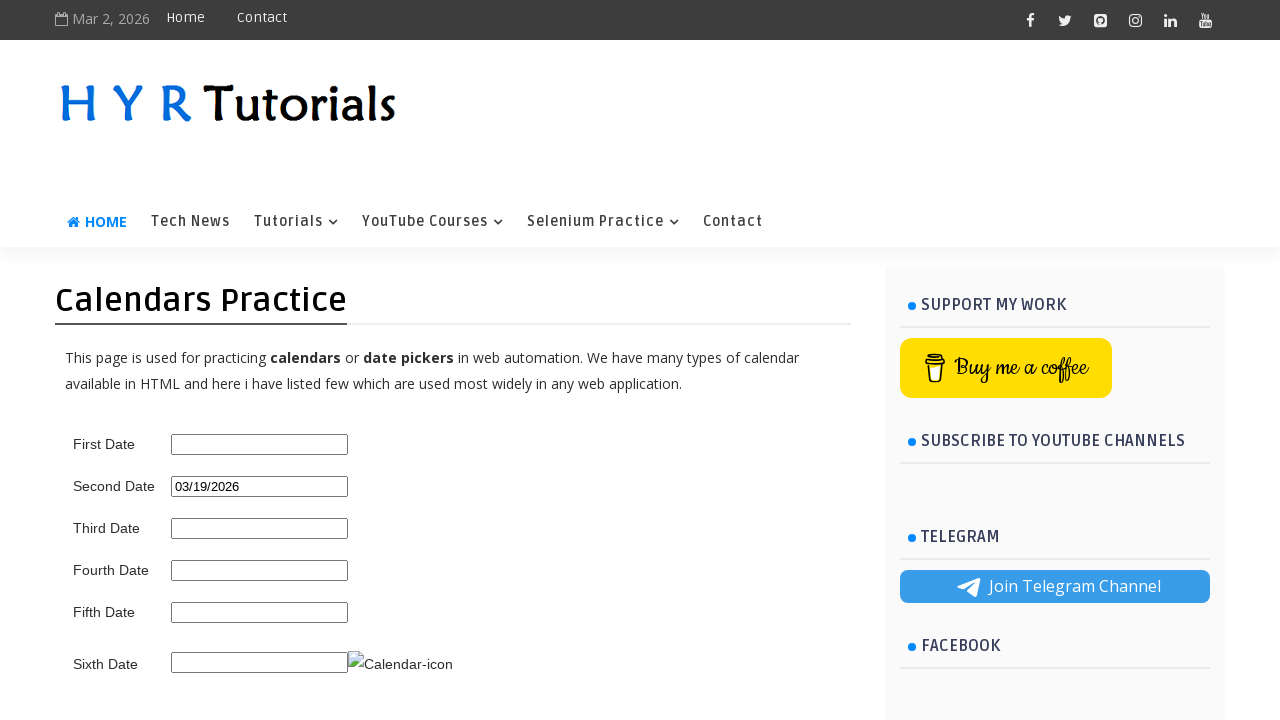